Tests browser window navigation by visiting two pages and using browser back/forward navigation controls

Starting URL: https://rahulshettyacademy.com/locatorspractice

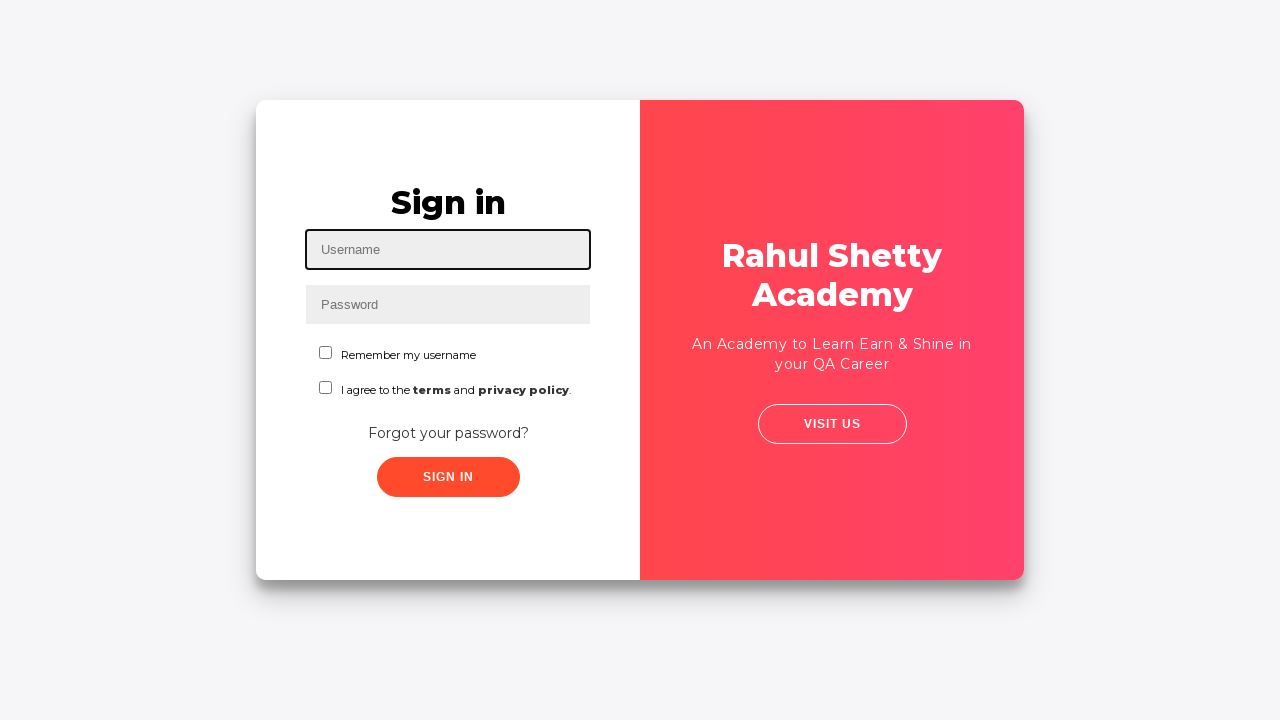

Navigated to second page at https://rahulshettyacademy.com/AutomationPractice
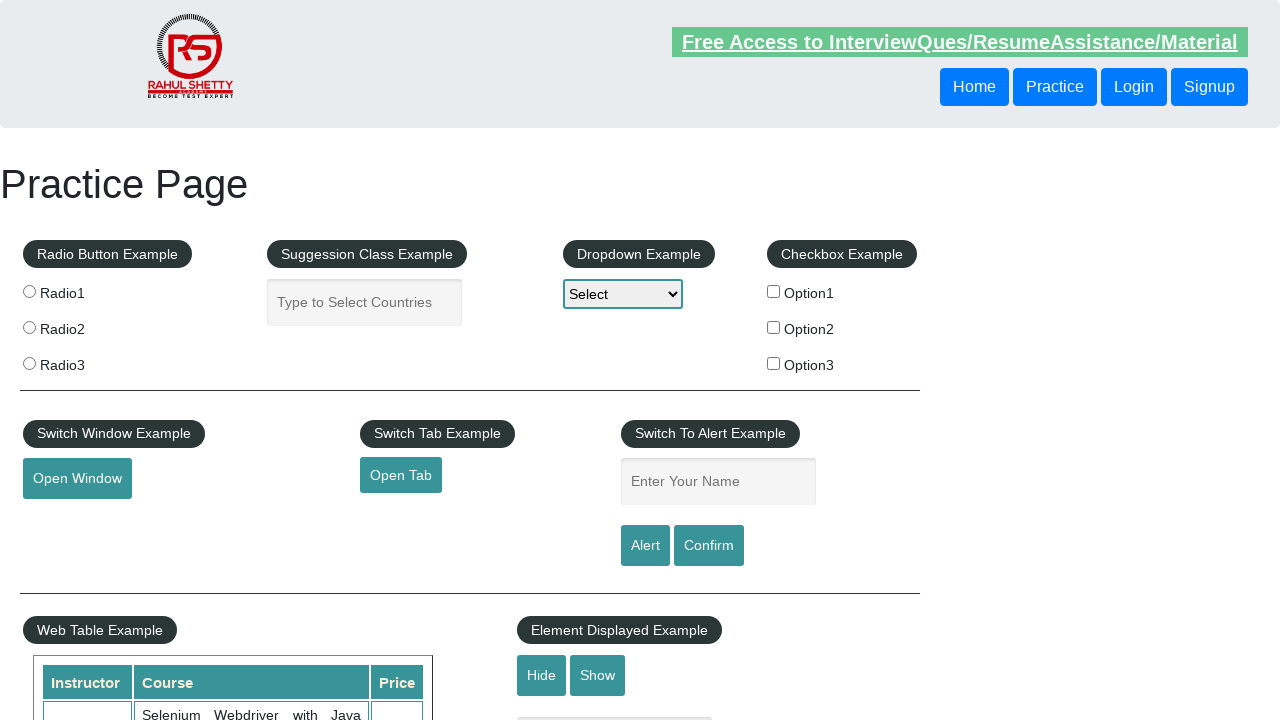

Navigated back to first page using browser back button
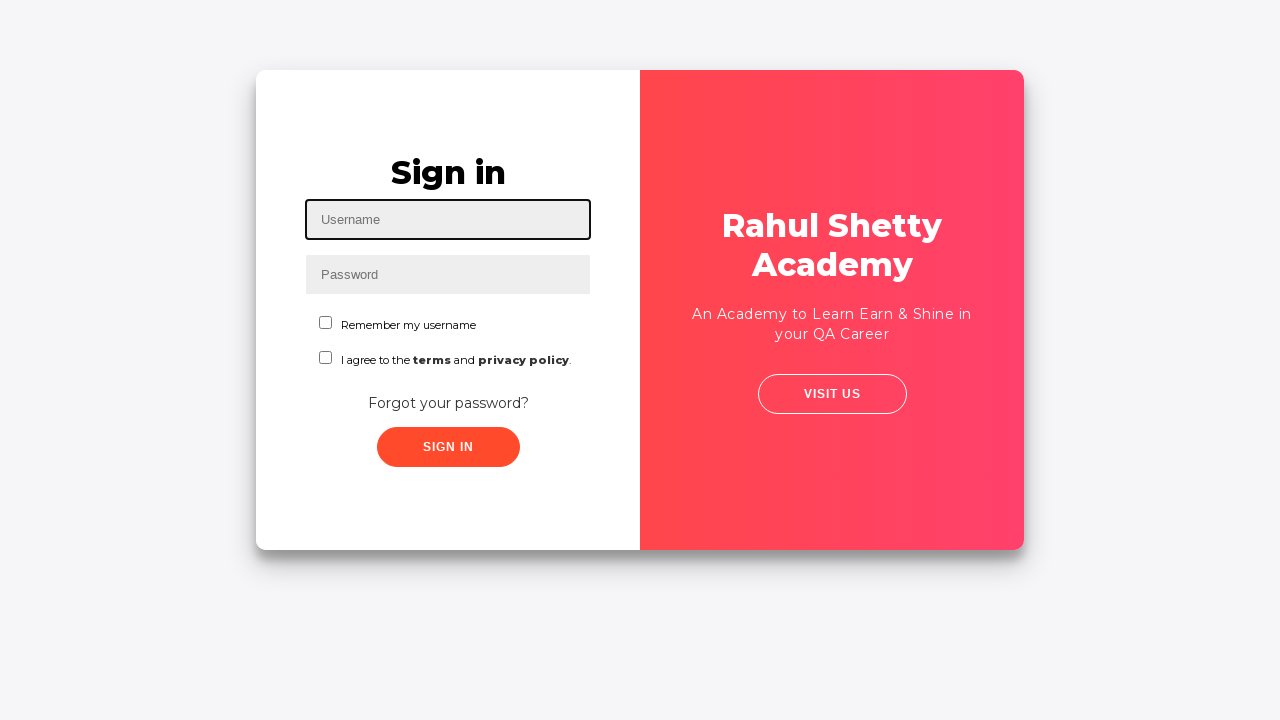

Navigated forward to second page using browser forward button
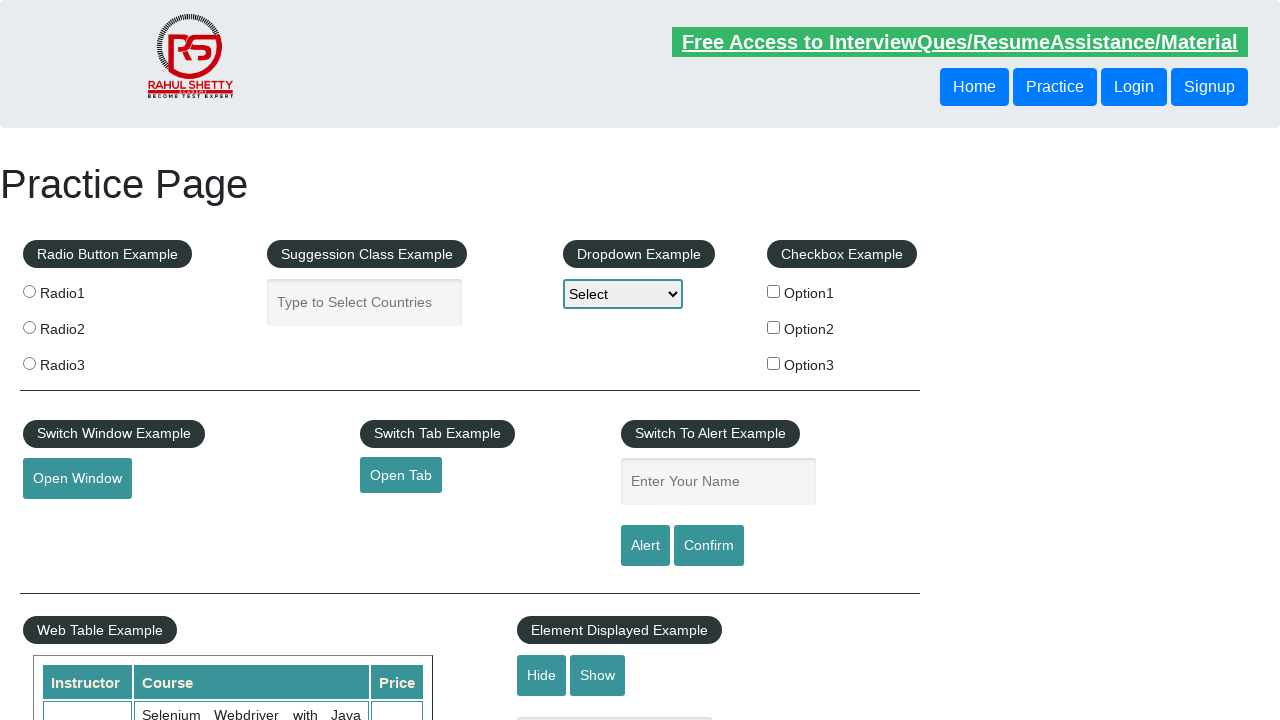

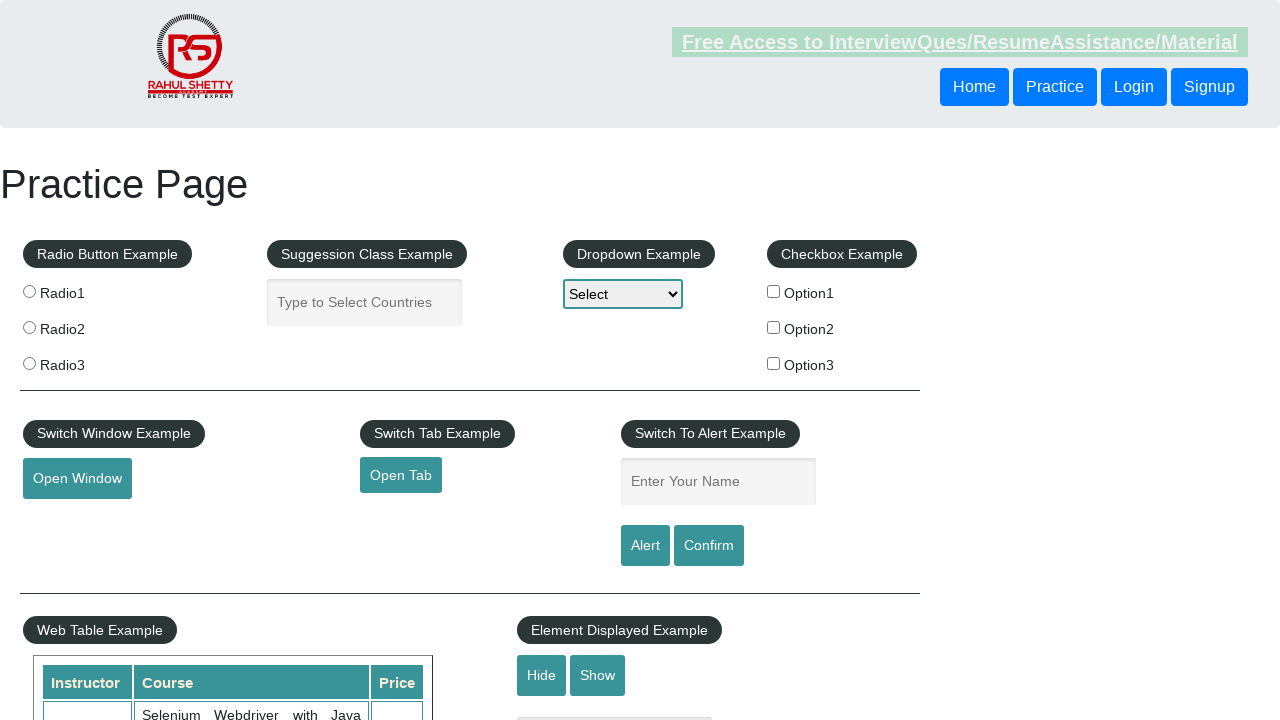